Tests banner visibility when scrolled completely out of view by scrolling 2000 pixels down

Starting URL: https://files.adriver.ru/i.sidorovich/qat/

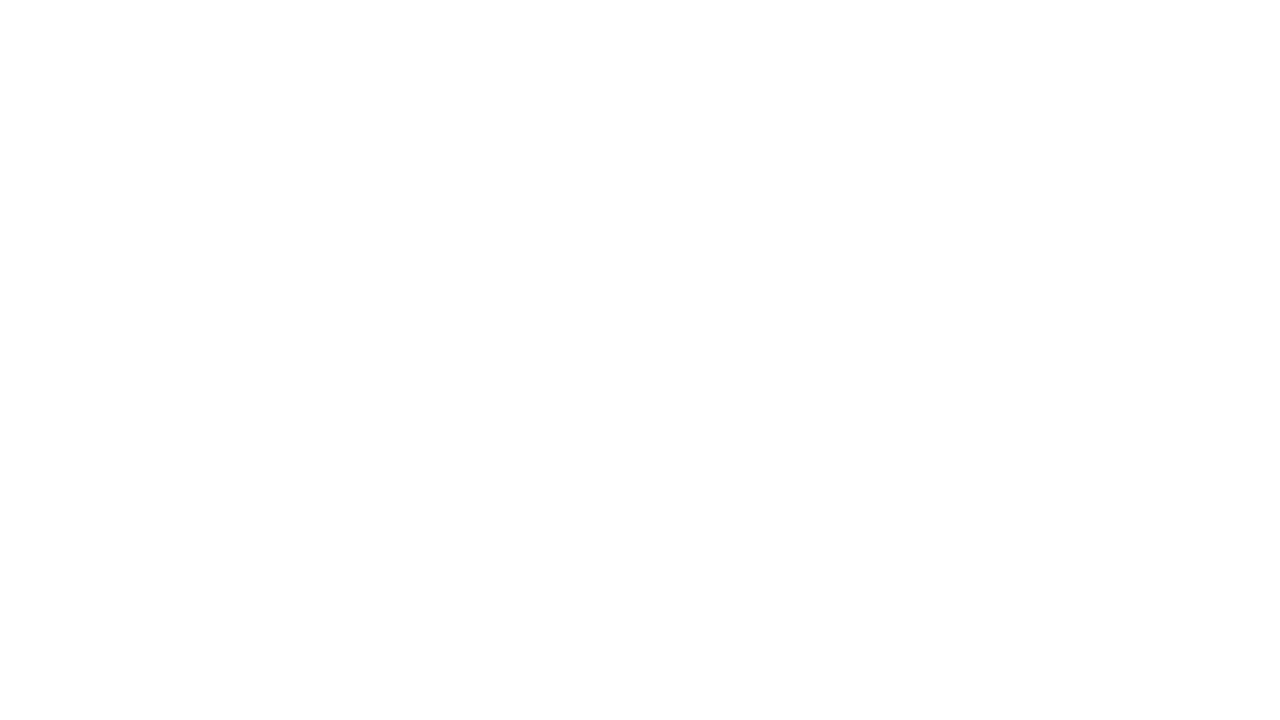

Set viewport size to 1920x1080
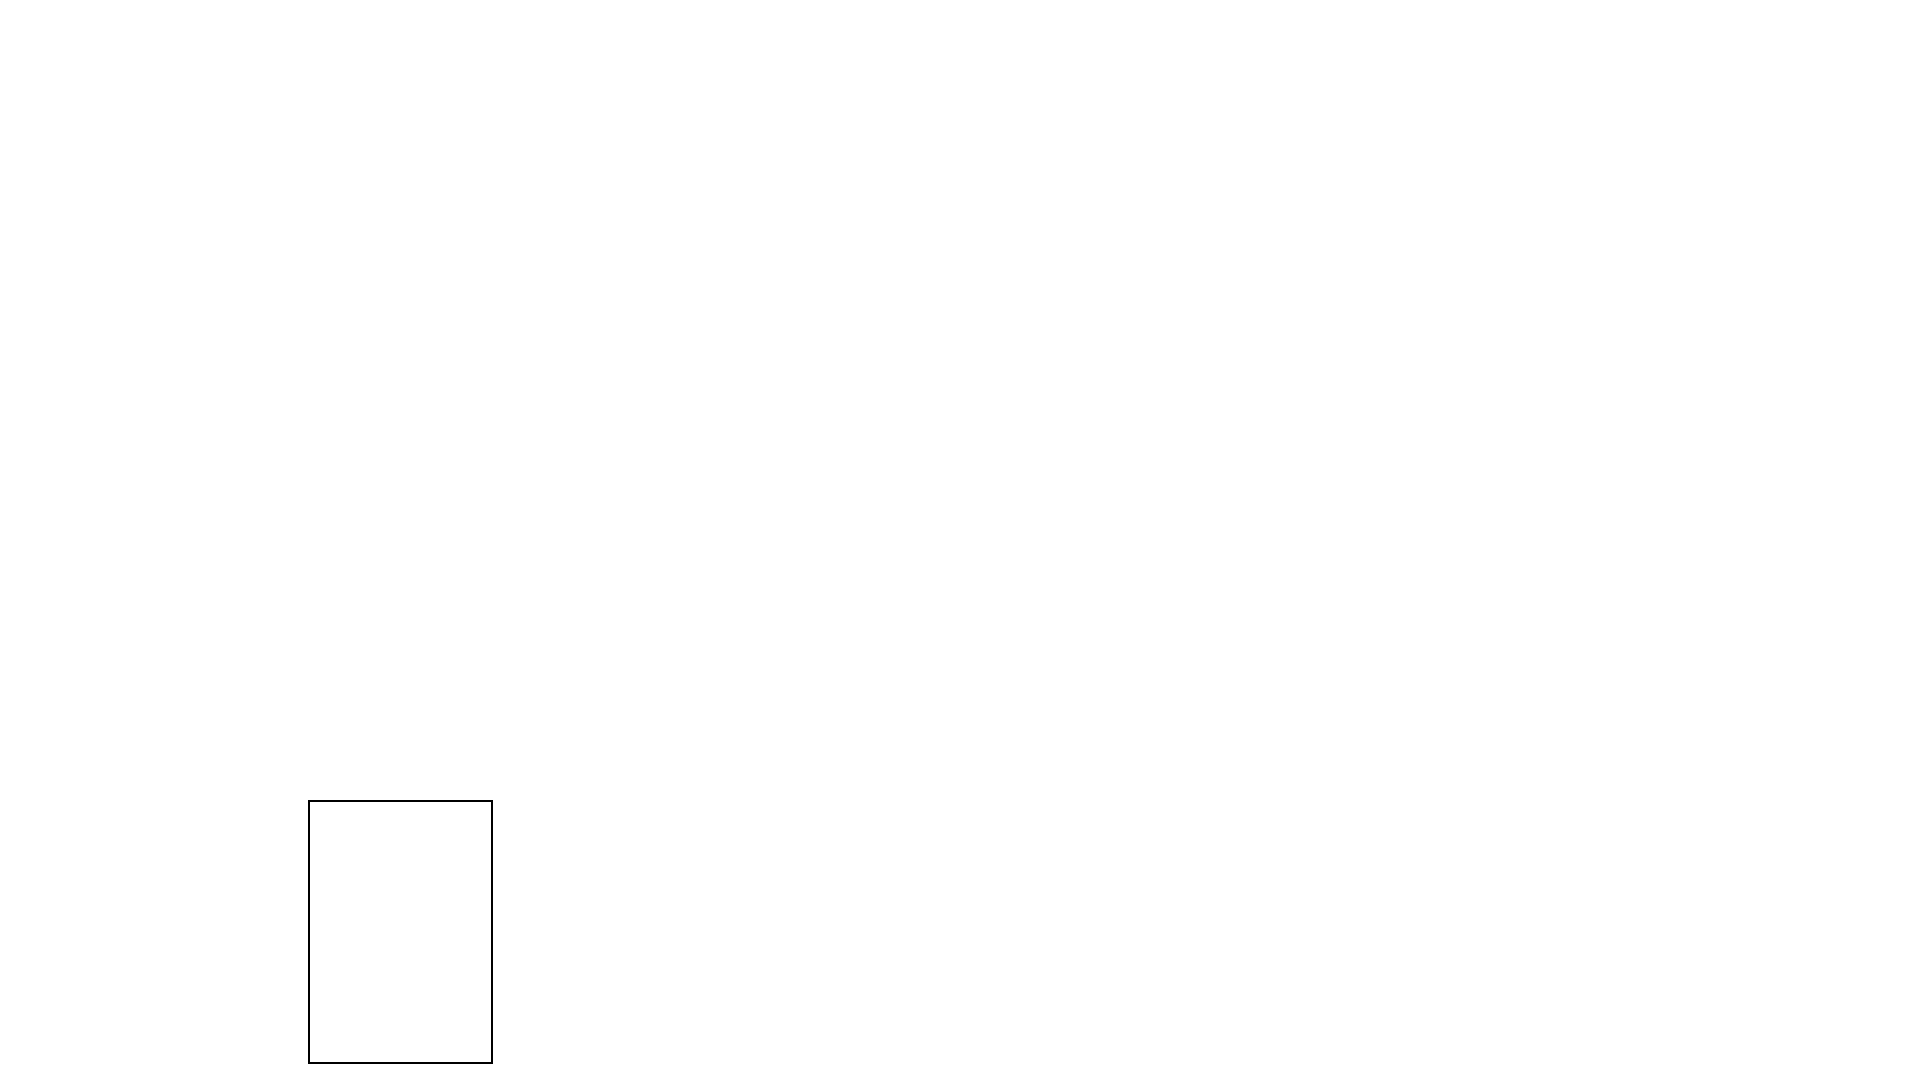

Scrolled down 2000 pixels to move banner out of view
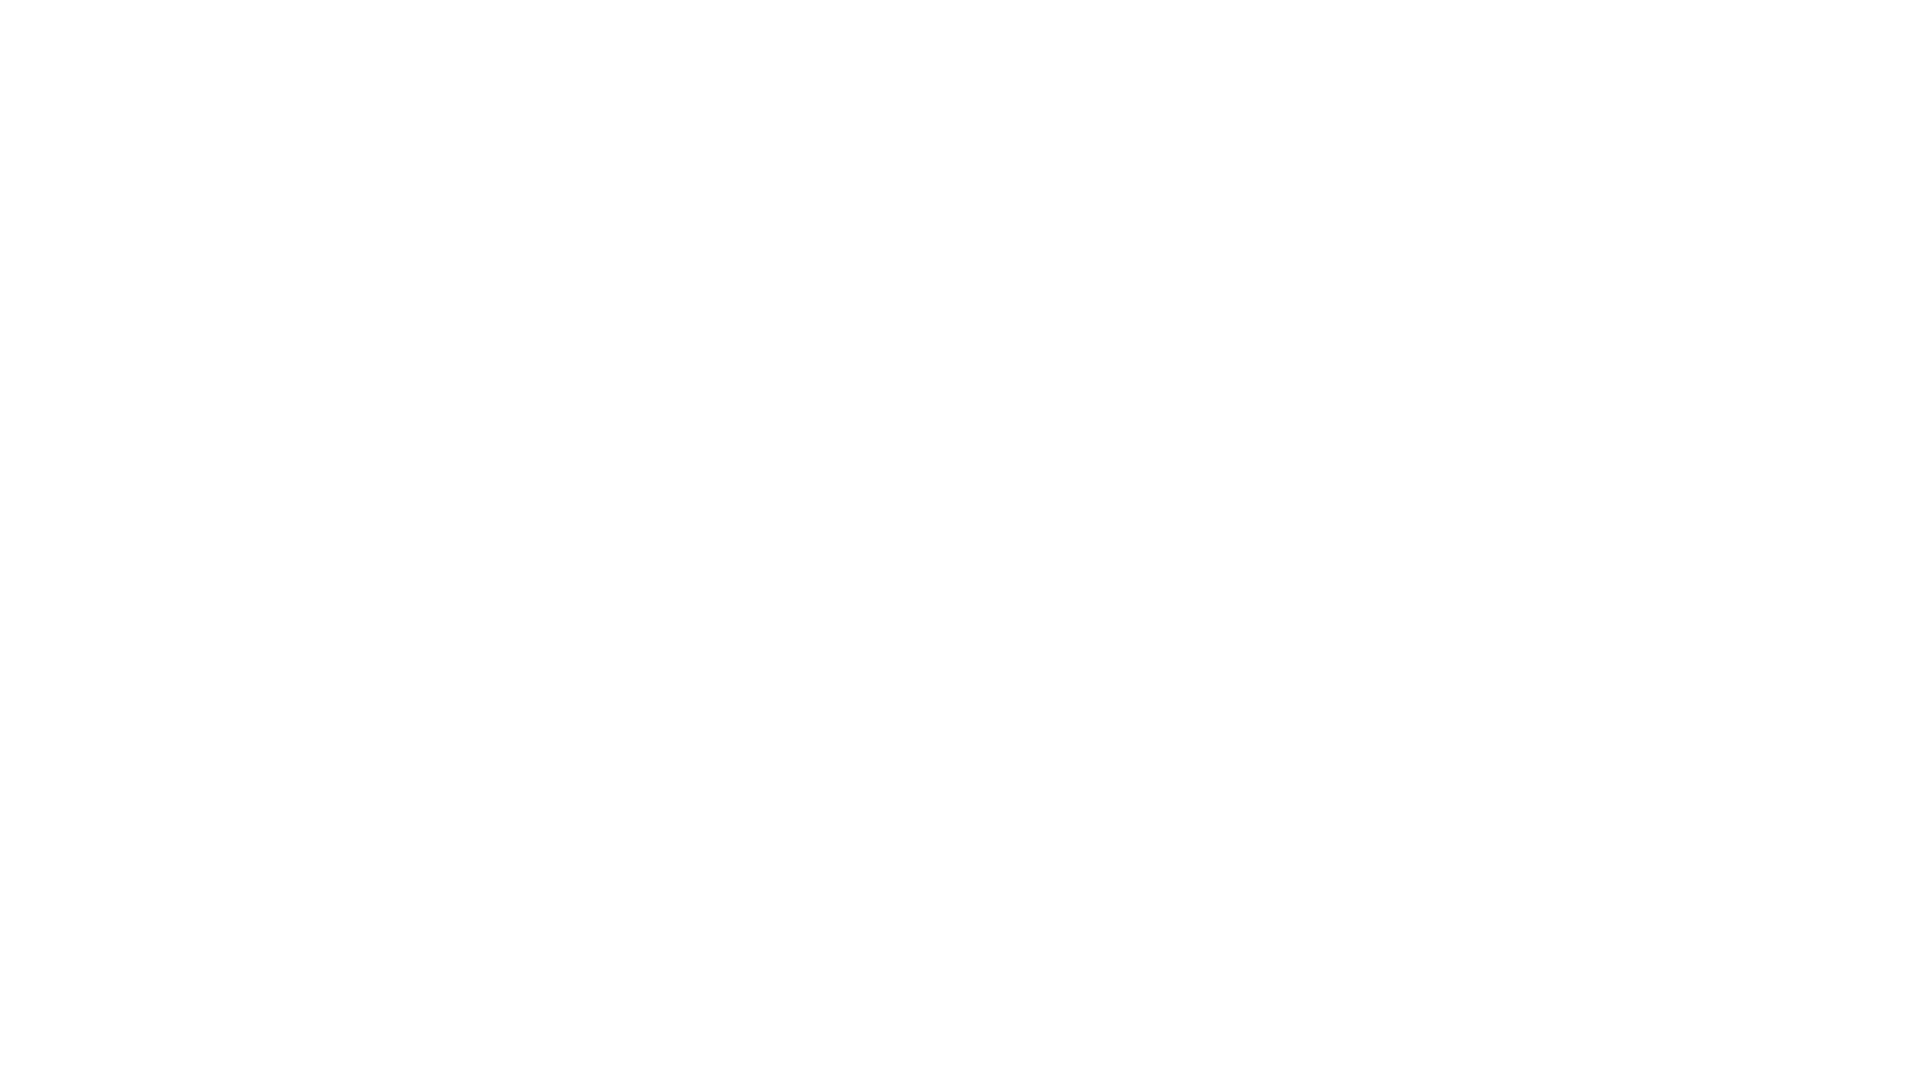

Banner image element is present in DOM
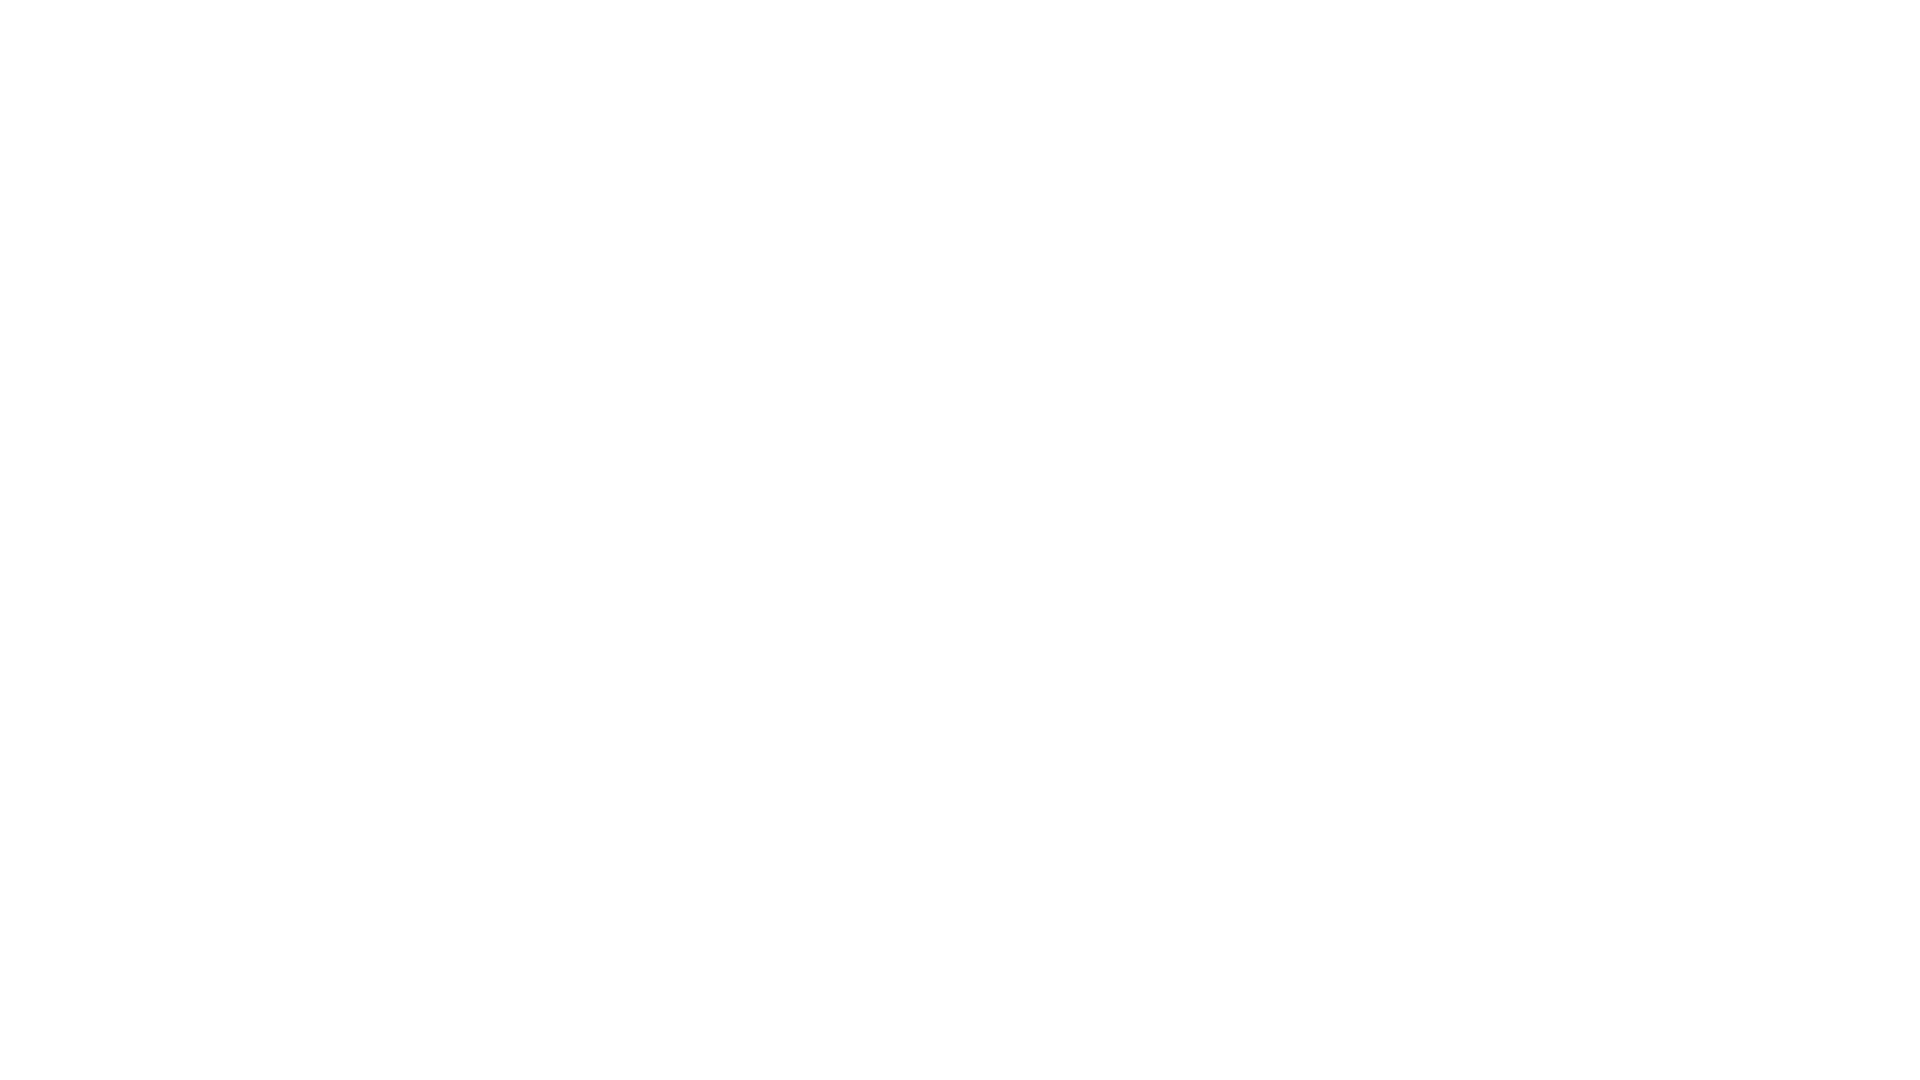

Verified banner is within slot element (found 1 image(s))
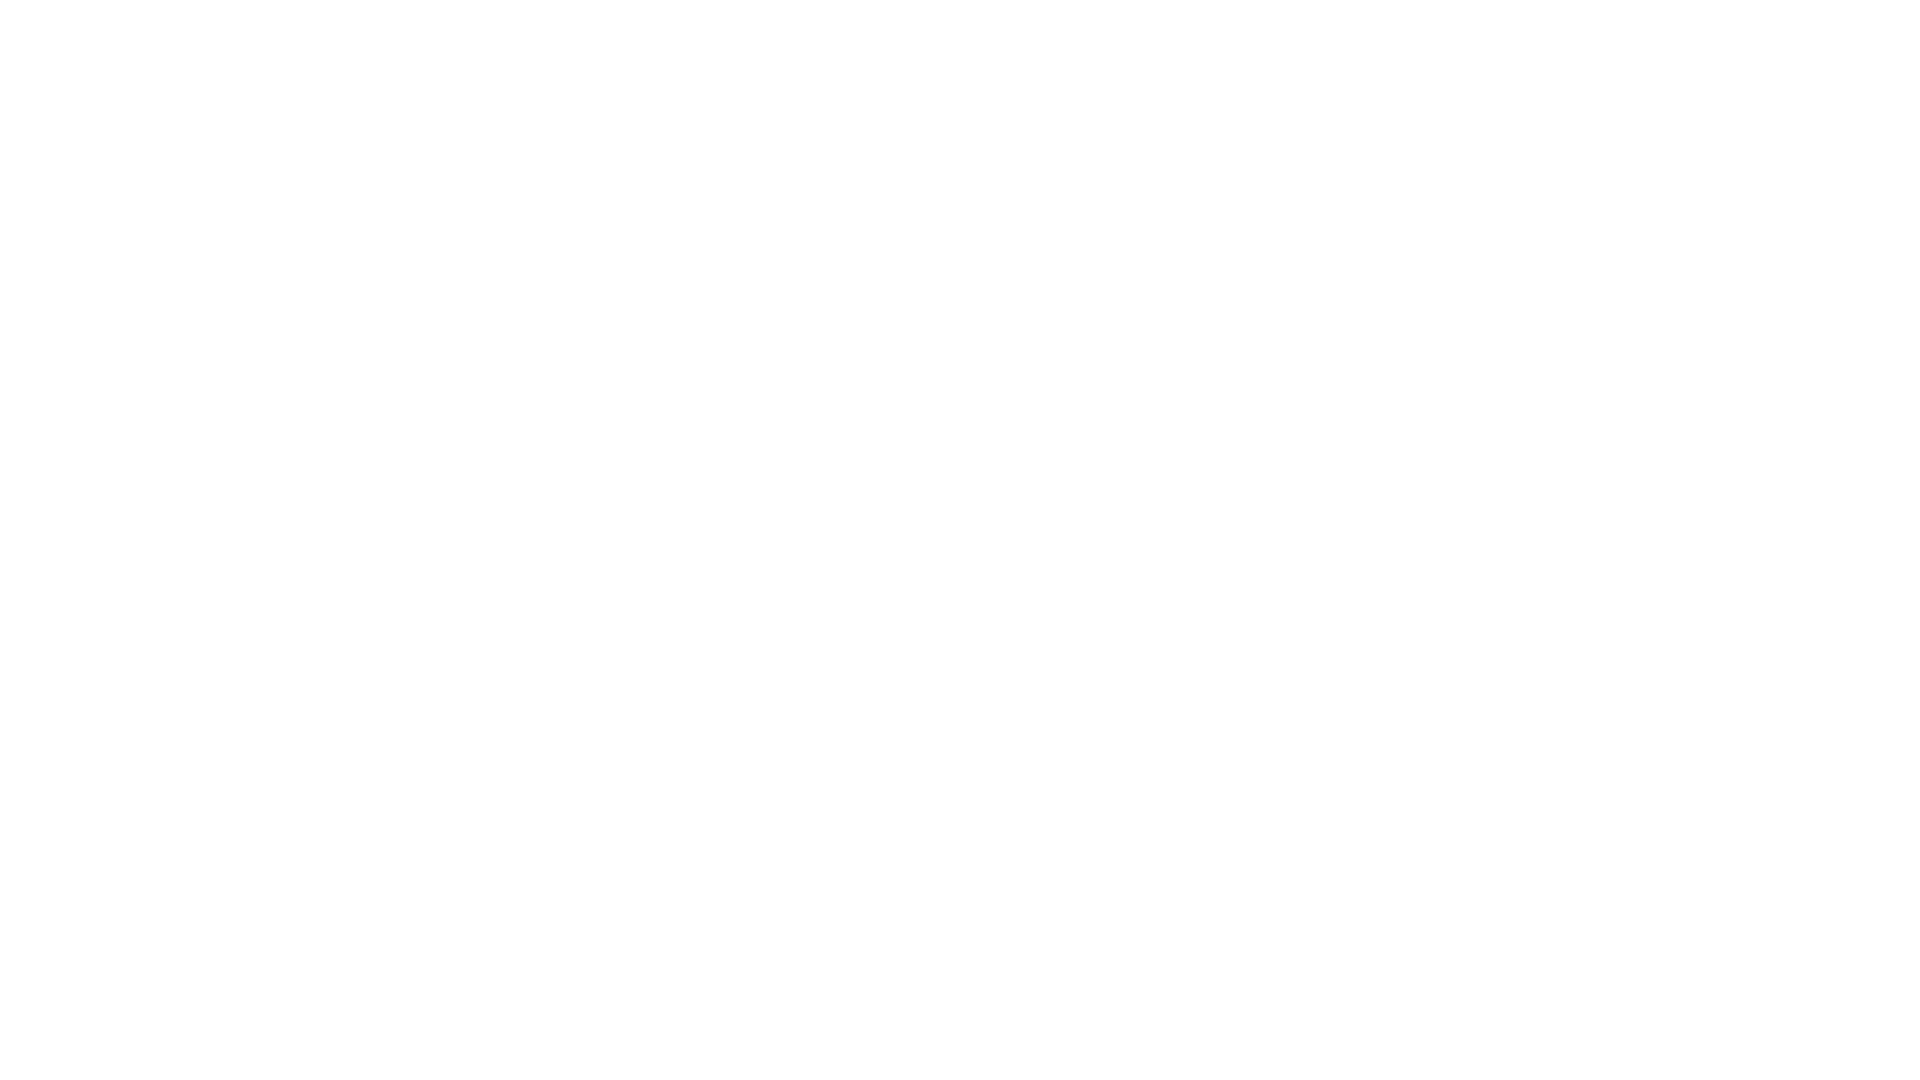

Assertion passed: banner is a child element of slot with id='slot'
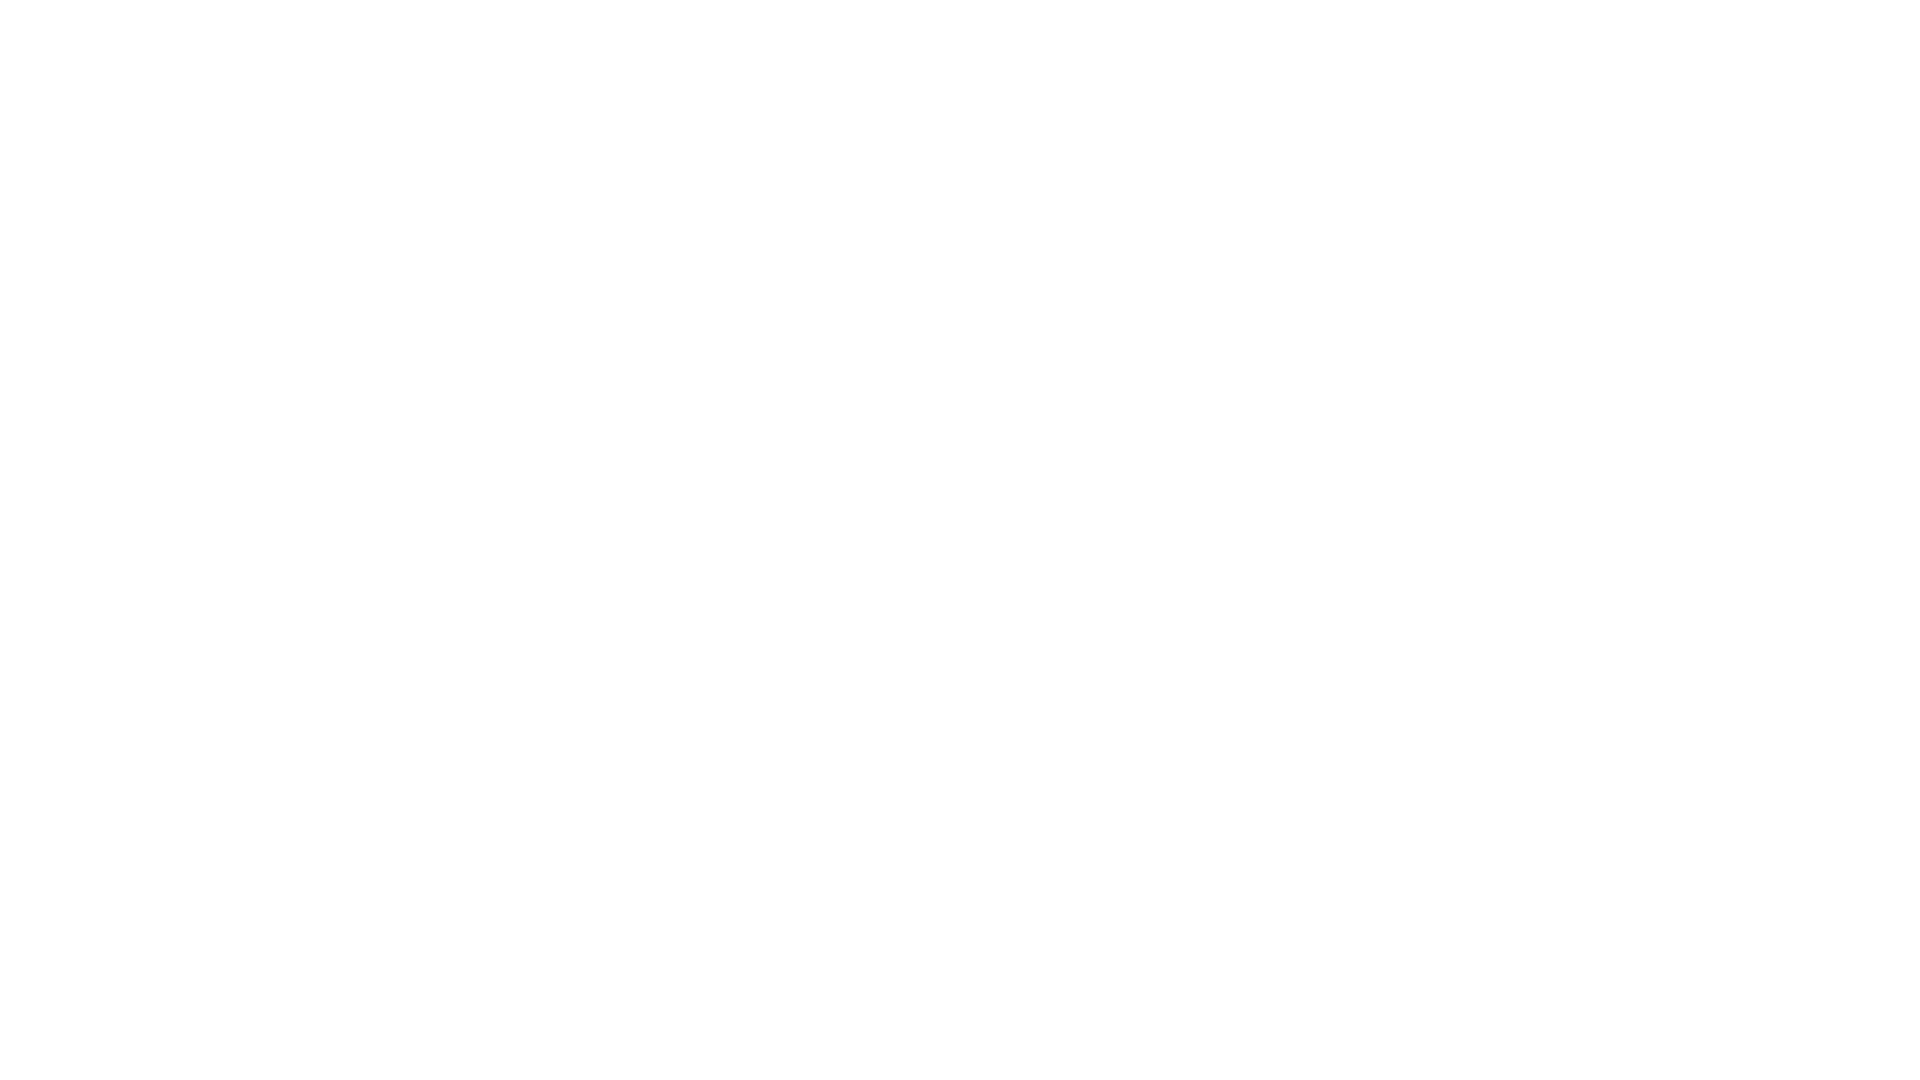

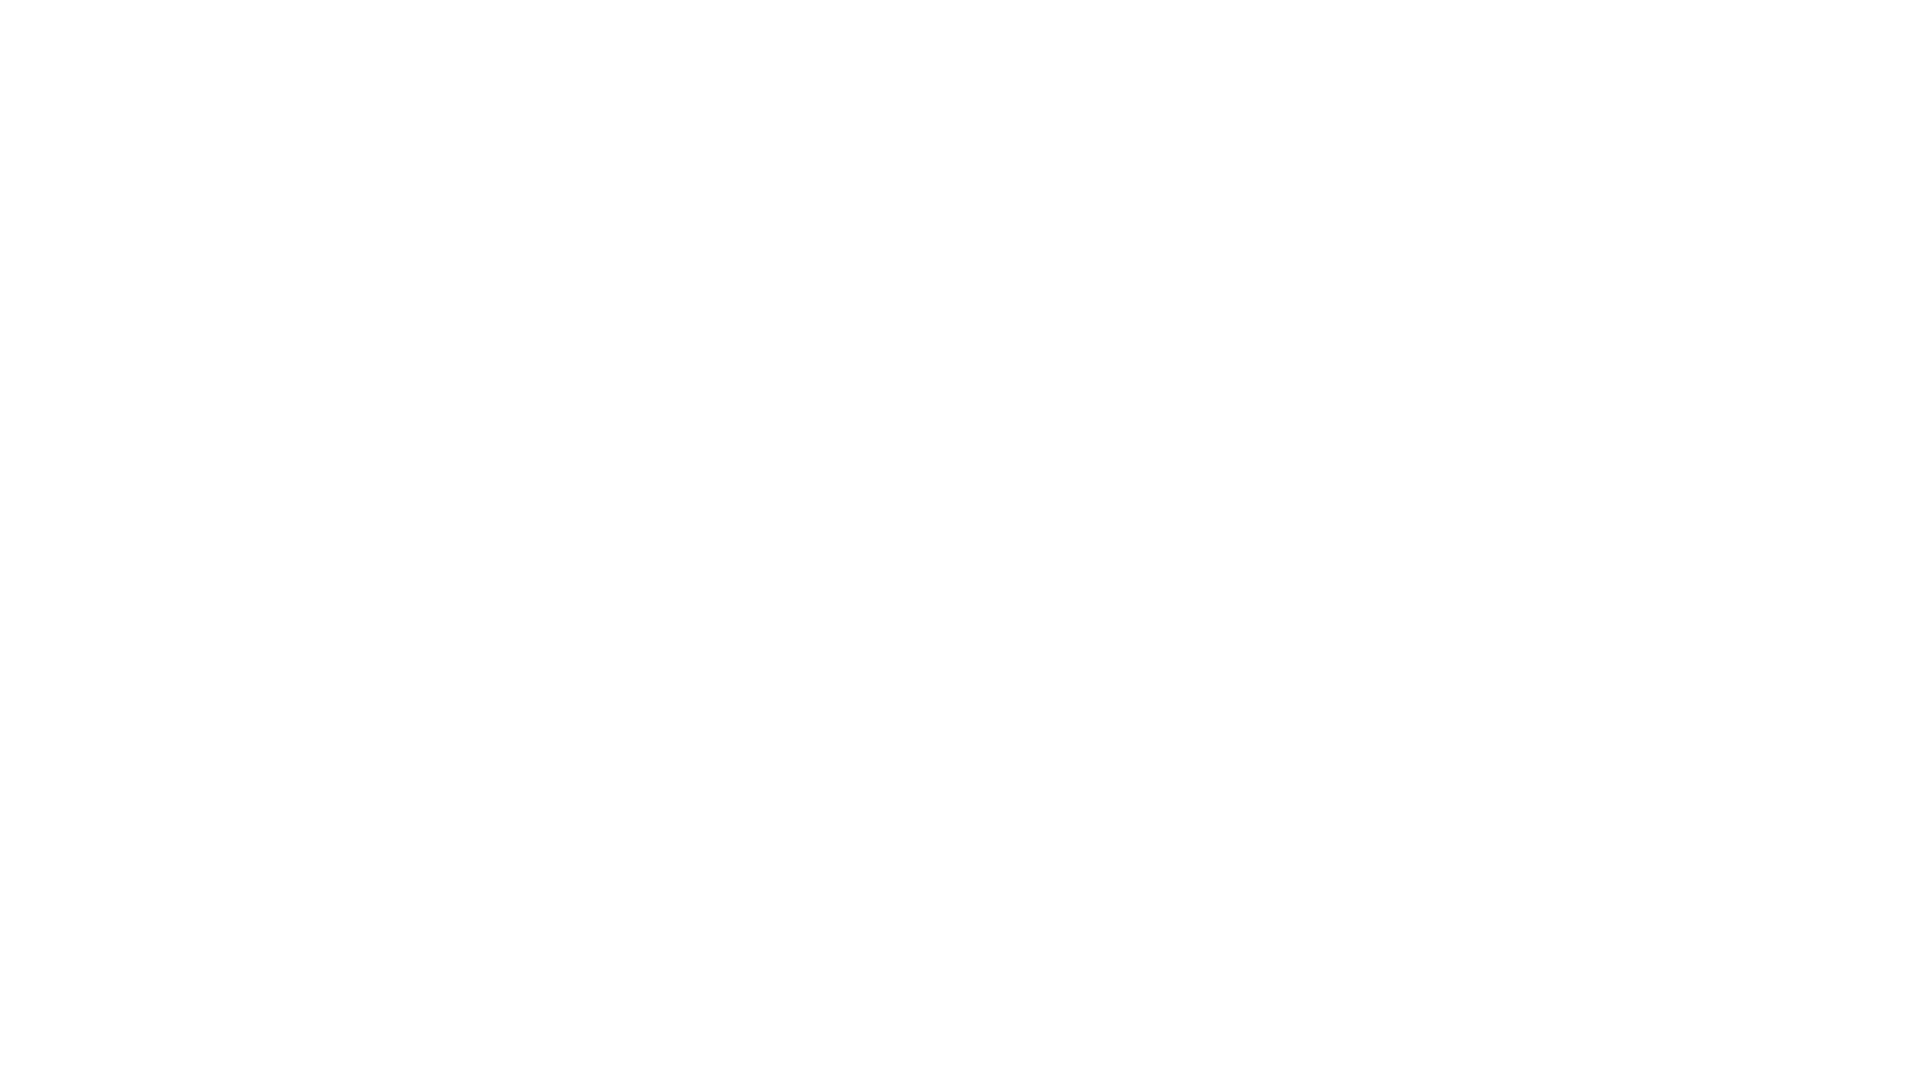